Tests JavaScript onload event error page by navigating to it and verifying the error message is displayed

Starting URL: https://the-internet.herokuapp.com

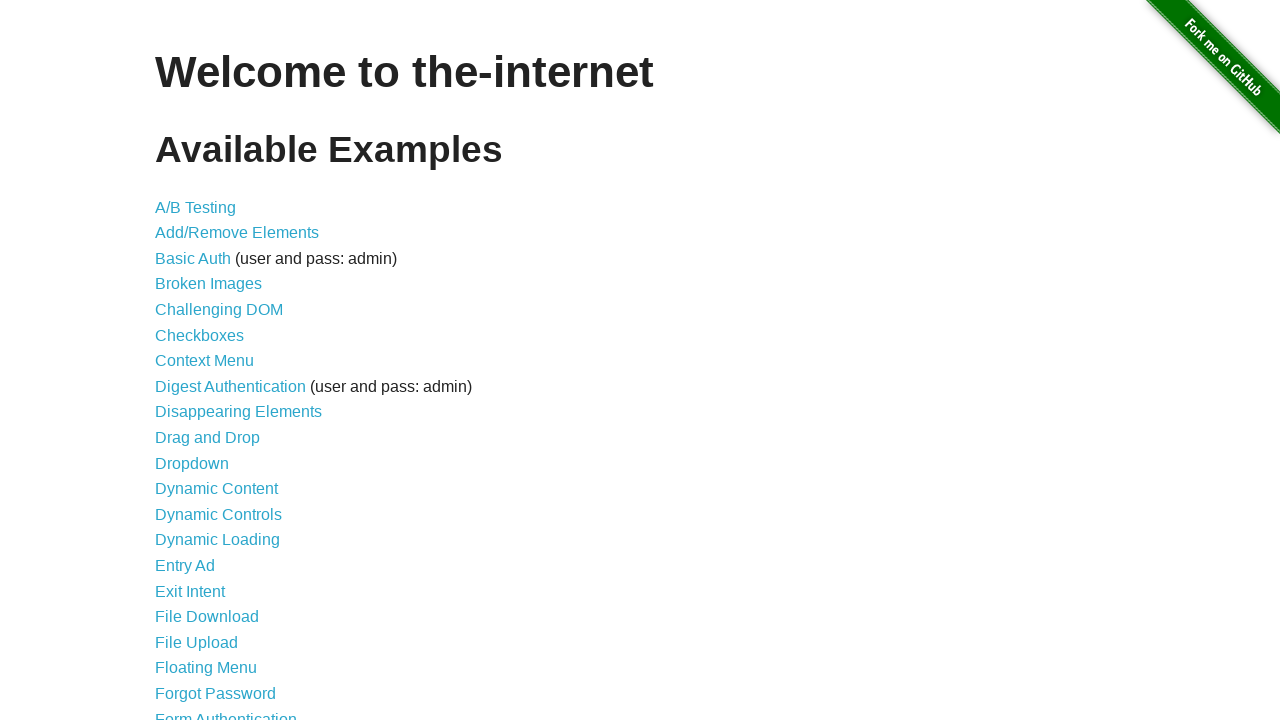

Clicked on JavaScript onload event error link at (259, 360) on internal:role=link[name="JavaScript onload event error"i]
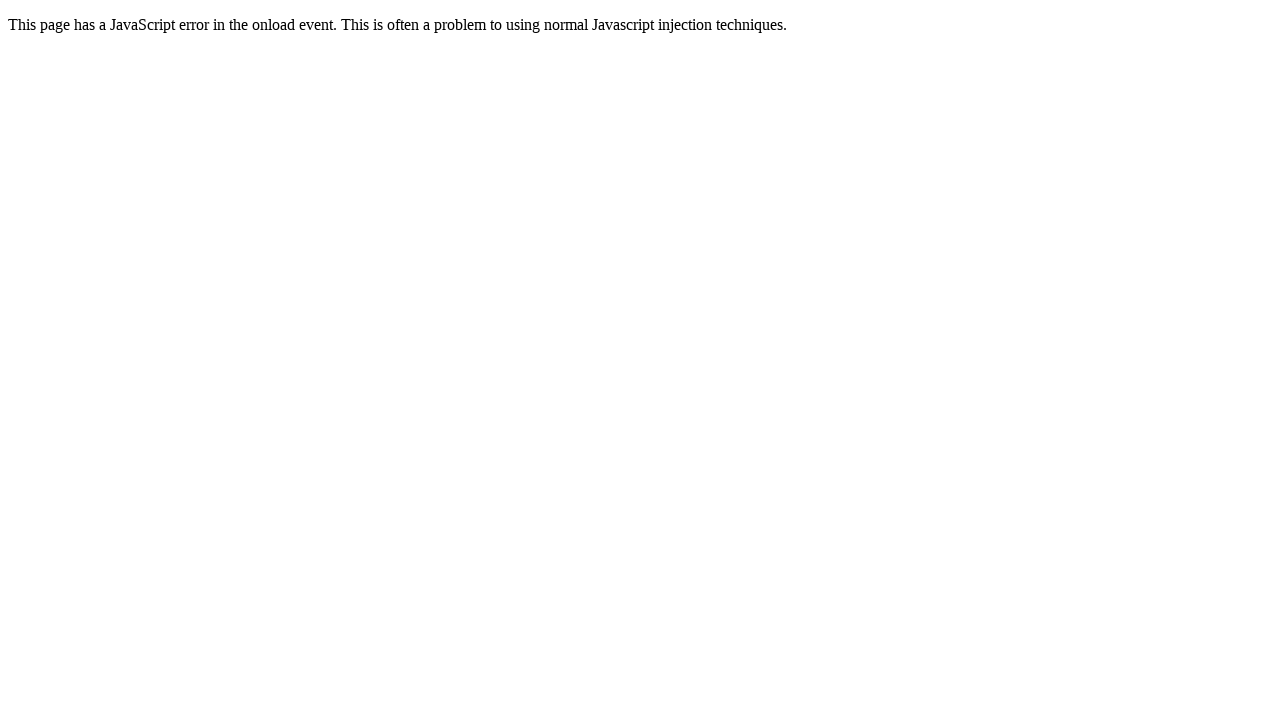

Waited for error message 'This page has a JavaScript error' to be visible
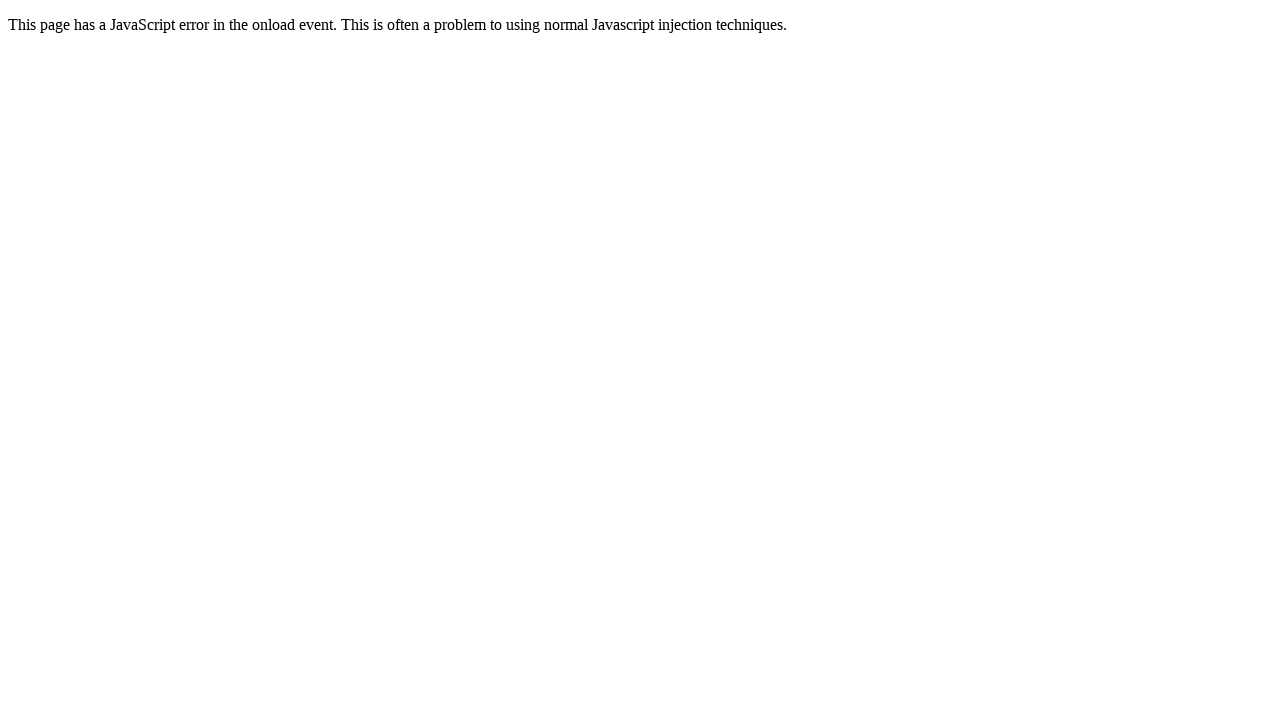

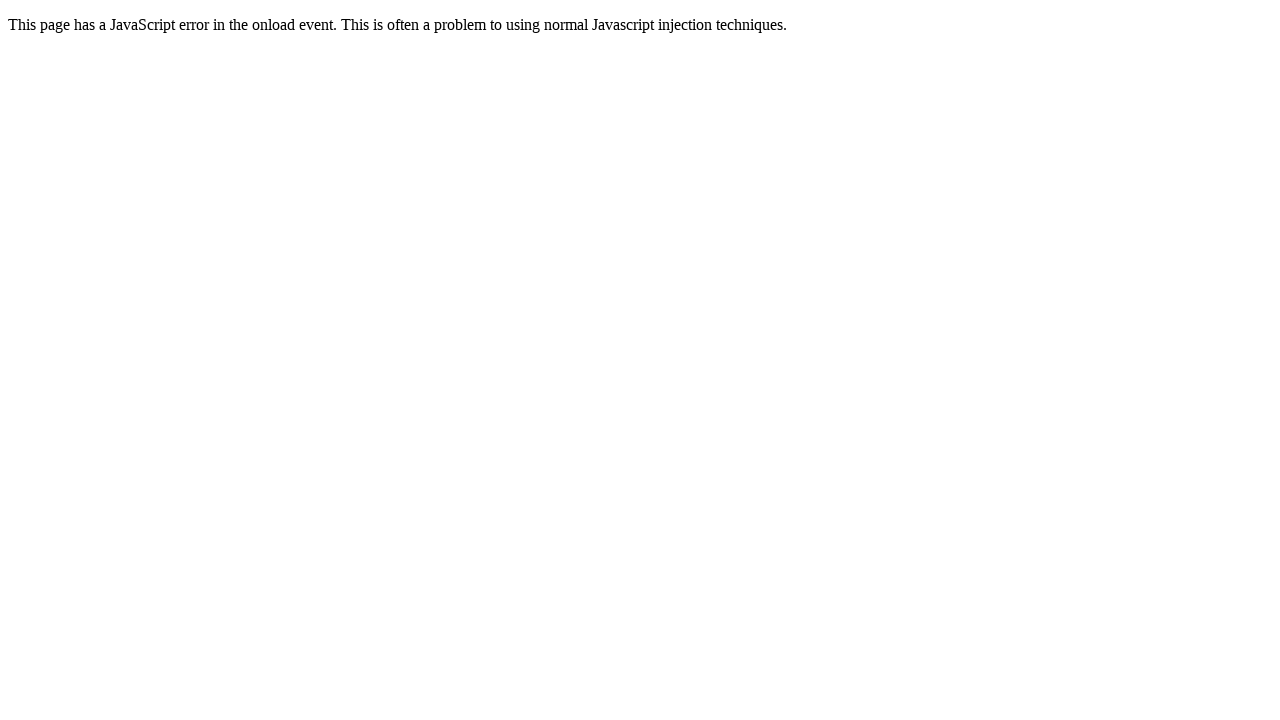